Tests that the text input field clears after adding a todo item

Starting URL: https://demo.playwright.dev/todomvc

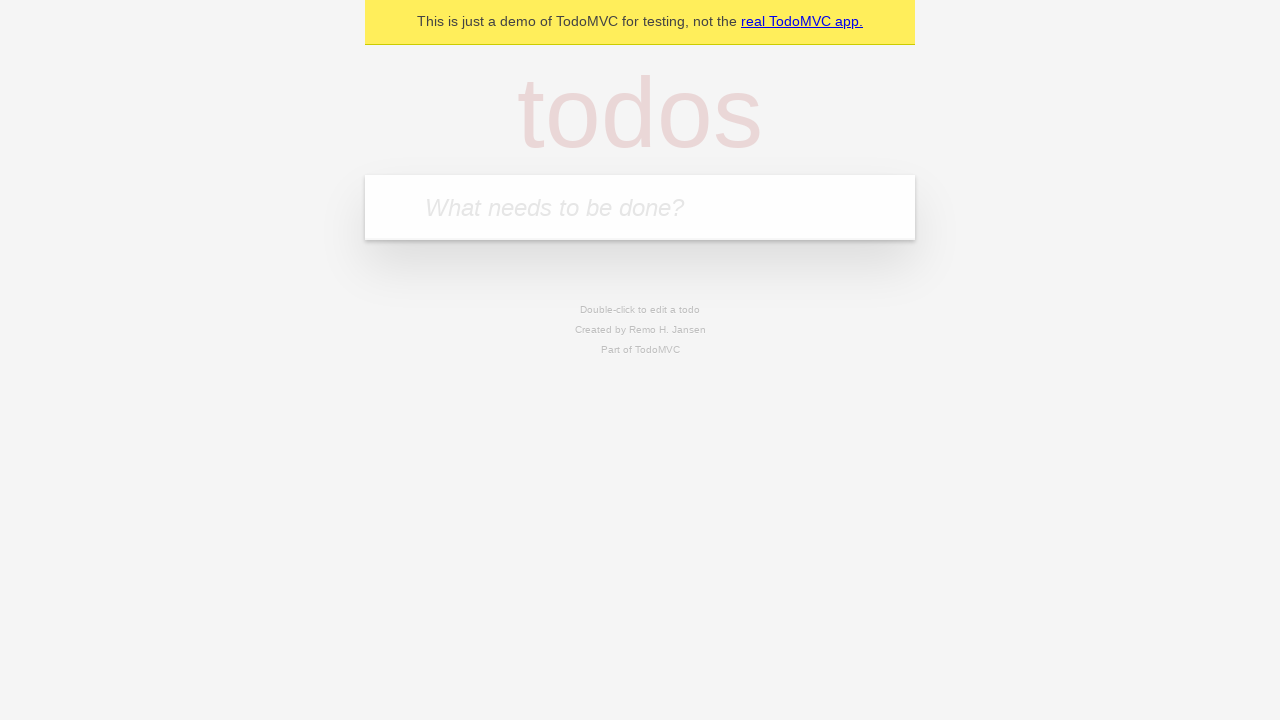

Located the todo input field
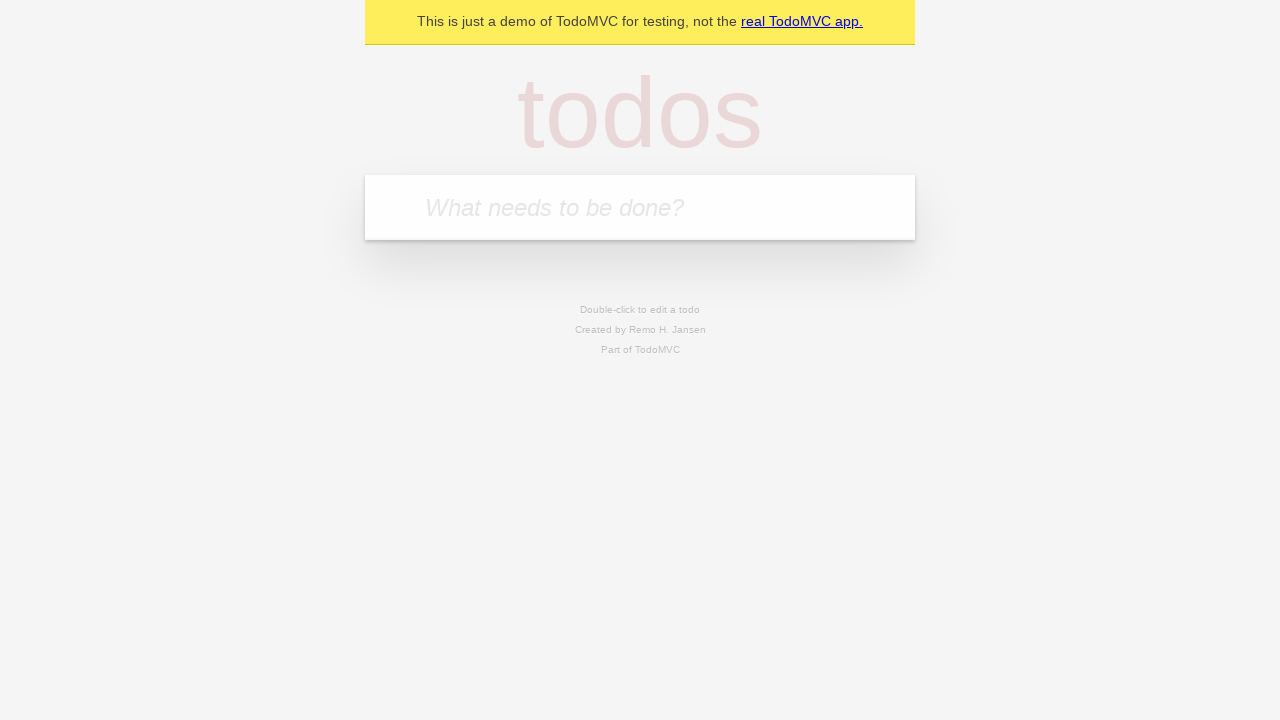

Filled todo input field with 'buy some cheese' on internal:attr=[placeholder="What needs to be done?"i]
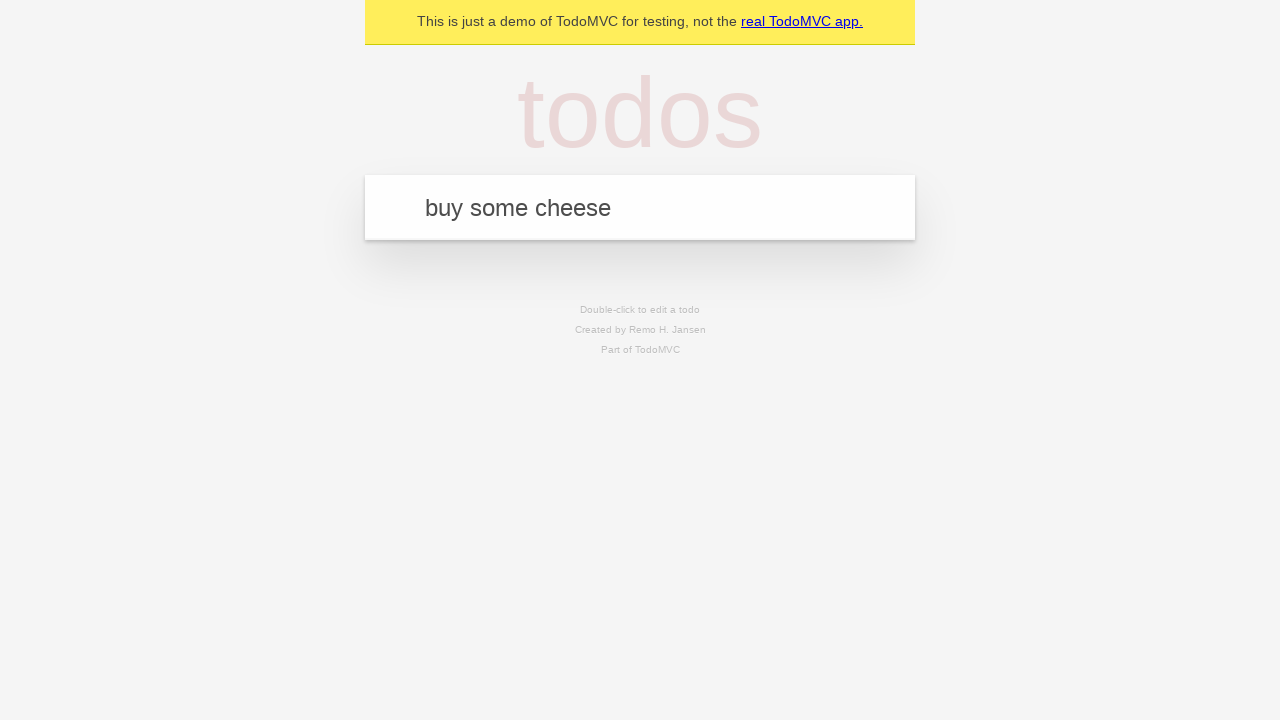

Pressed Enter to add the todo item on internal:attr=[placeholder="What needs to be done?"i]
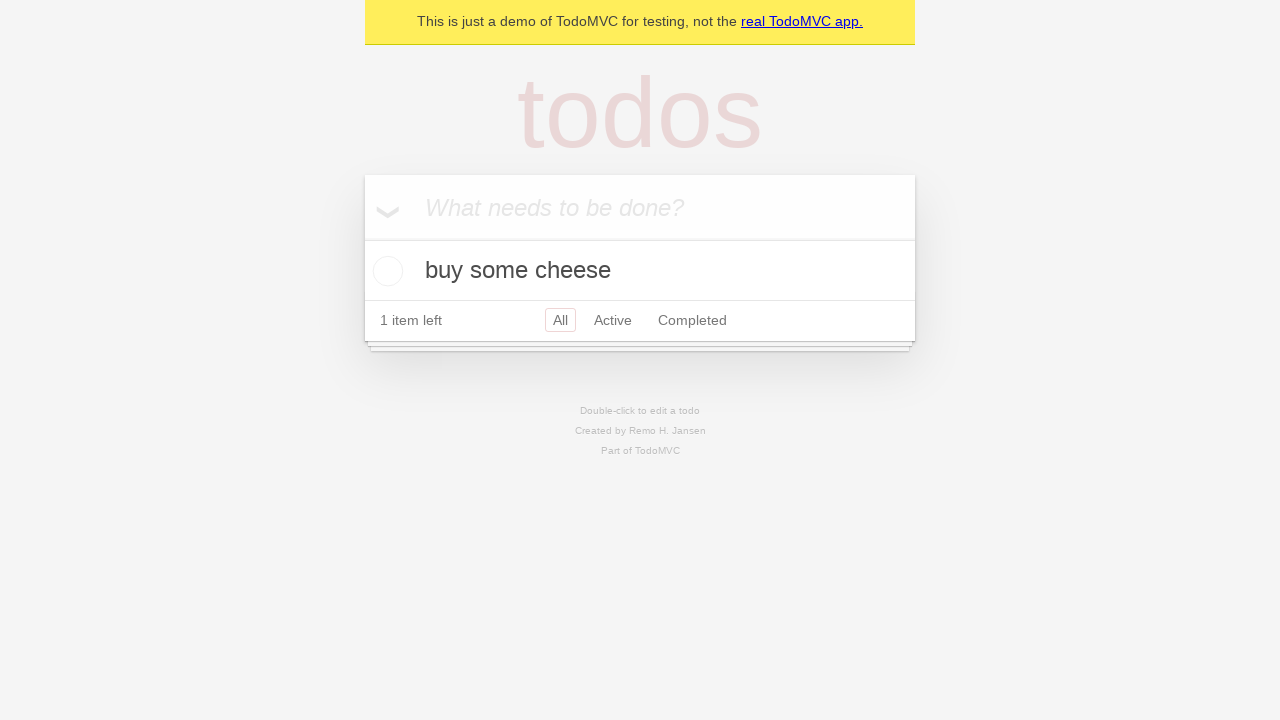

Todo item was successfully added to the list
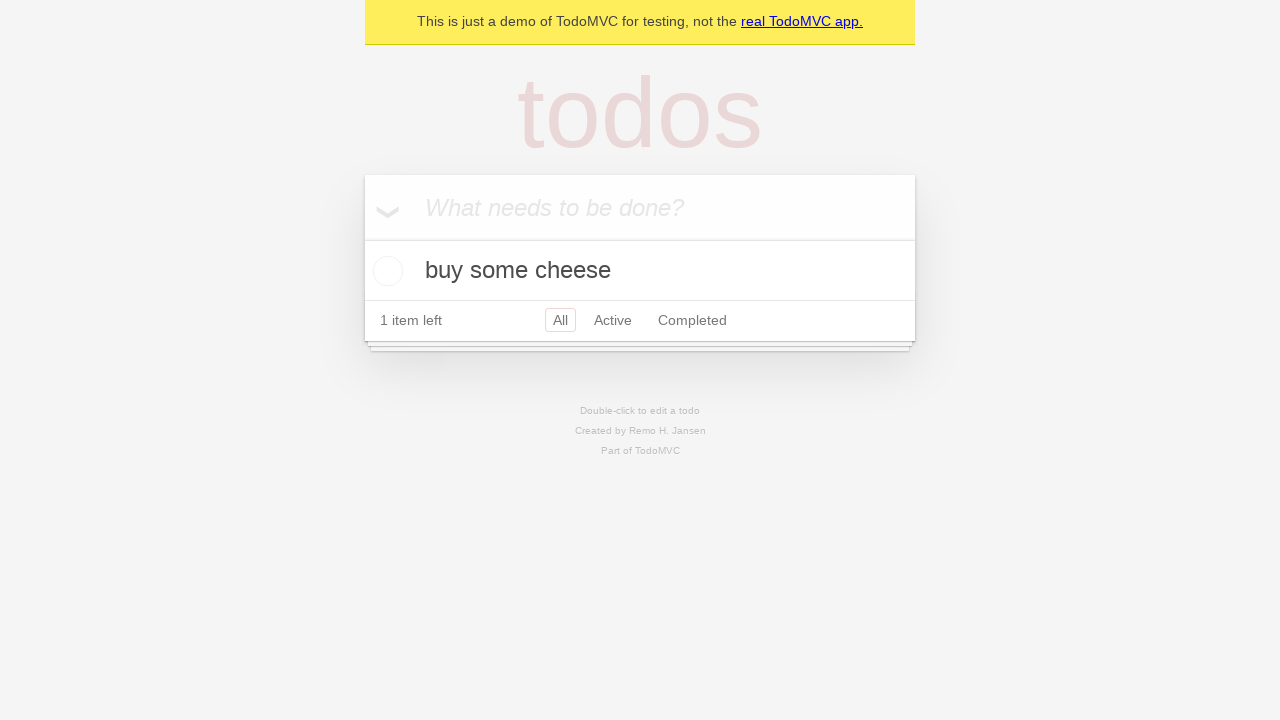

Verified that the text input field is cleared
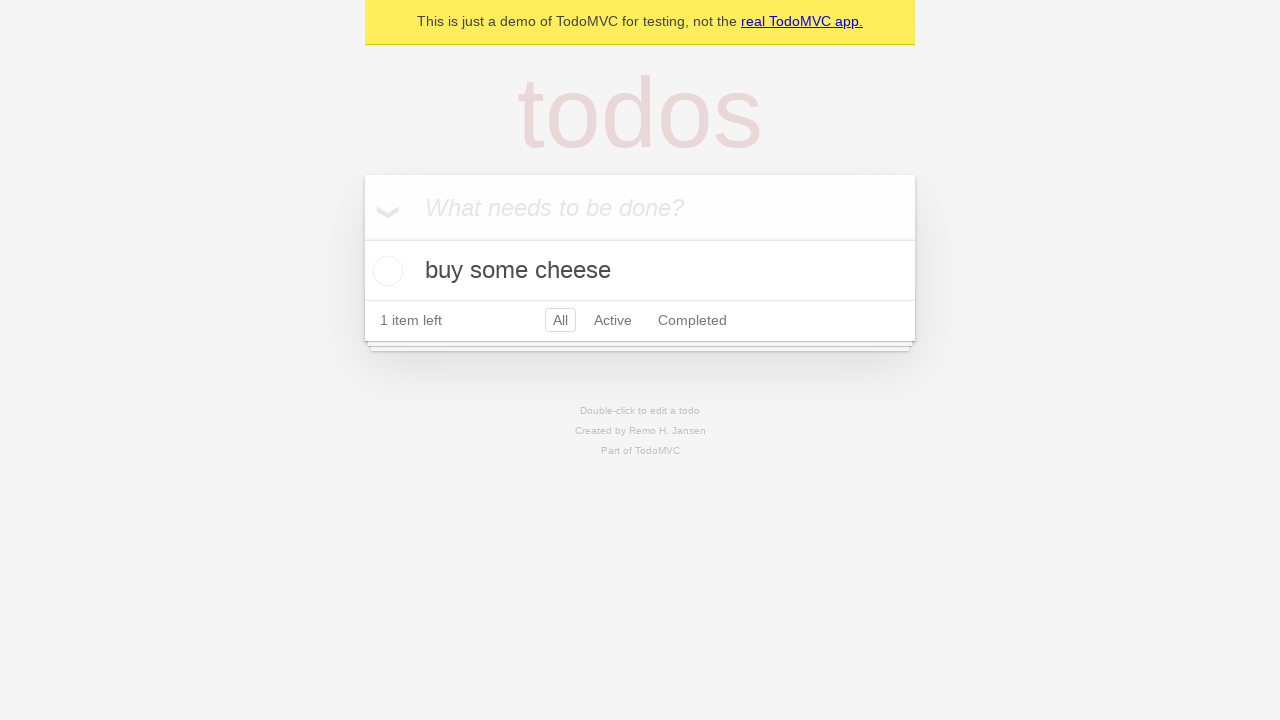

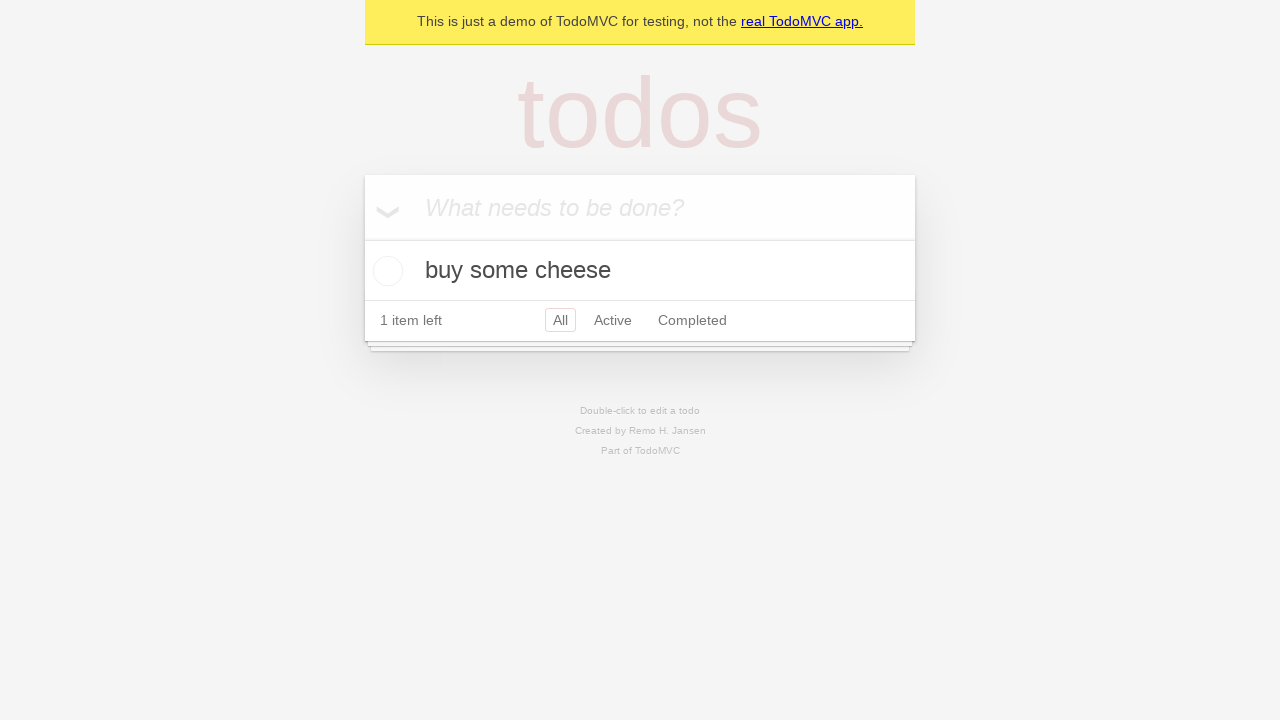